Opens multiple links from a link list in new tabs by control-clicking each link

Starting URL: http://omayo.blogspot.com/

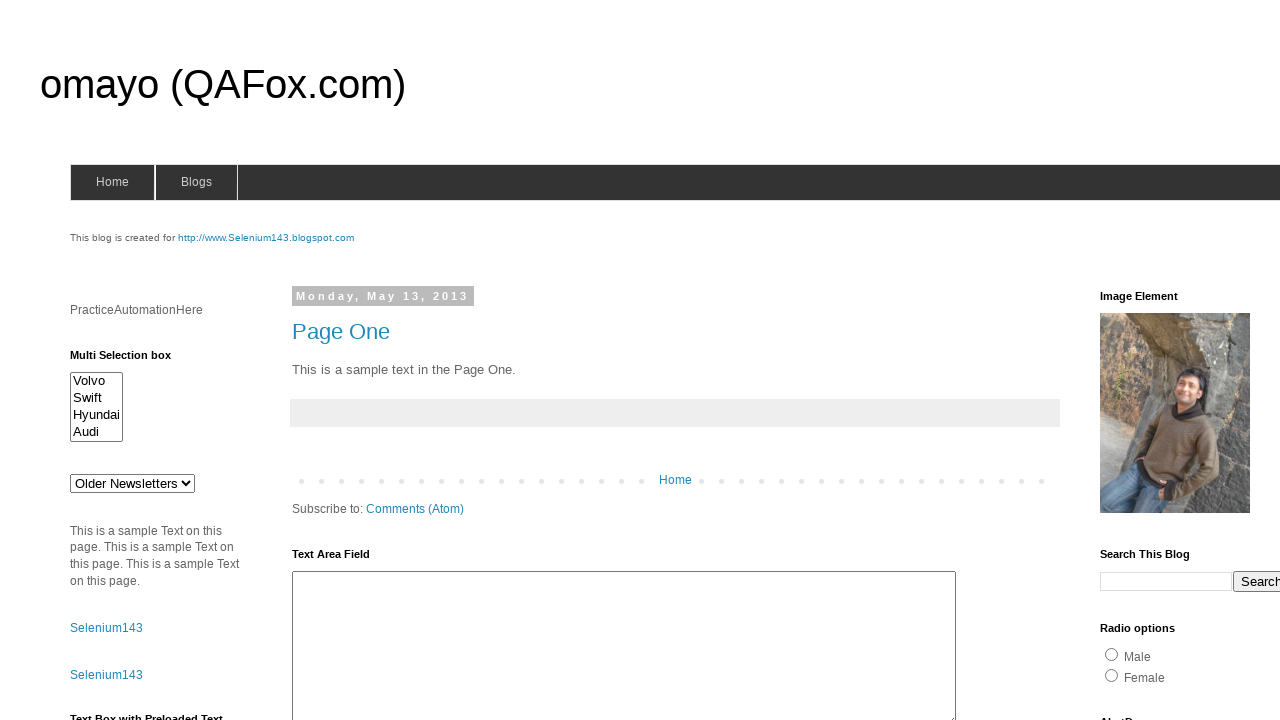

Navigated to http://omayo.blogspot.com/
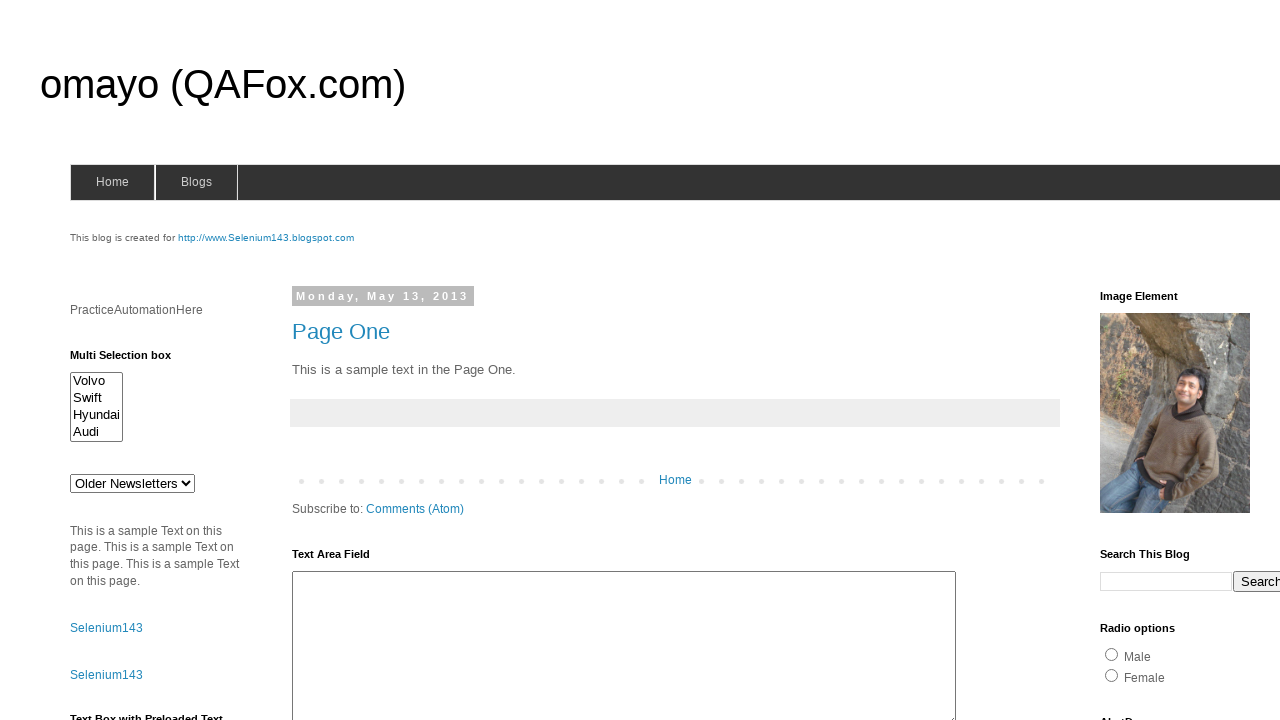

Located all links in LinkList1 div
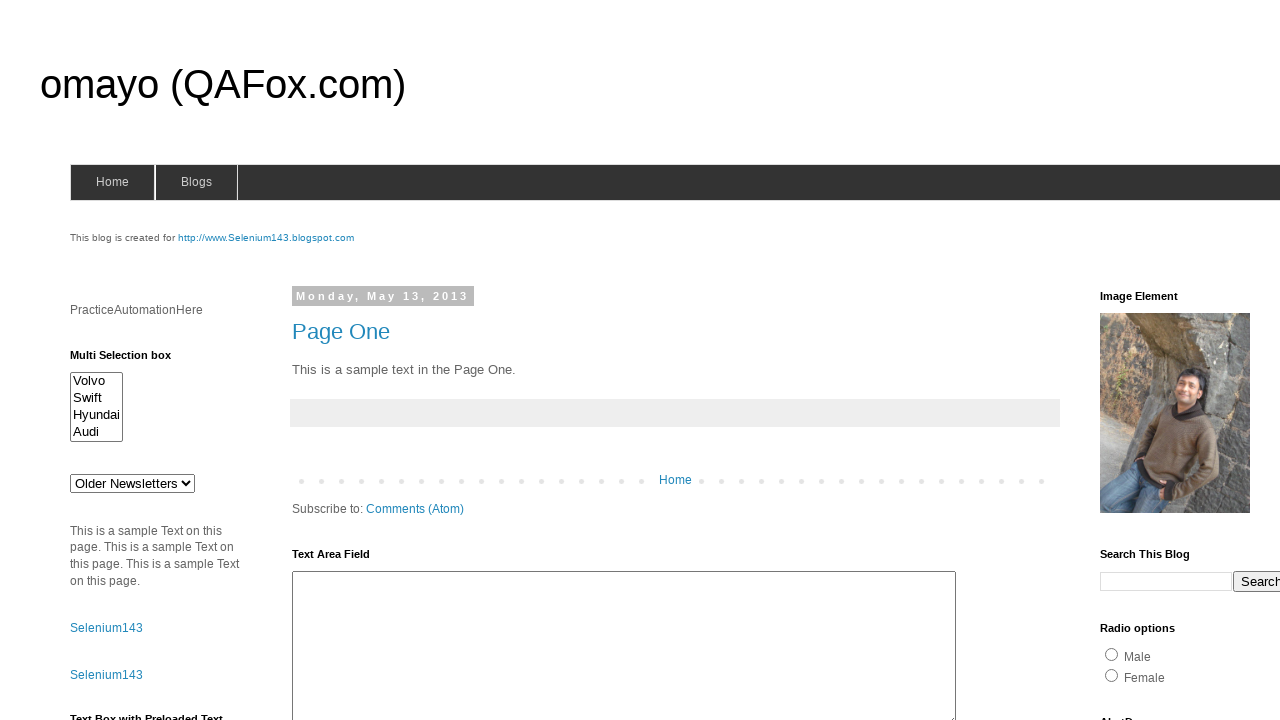

Control+clicked a link to open in new tab at (1160, 360) on xpath=//div[@id="LinkList1"]//a >> nth=0
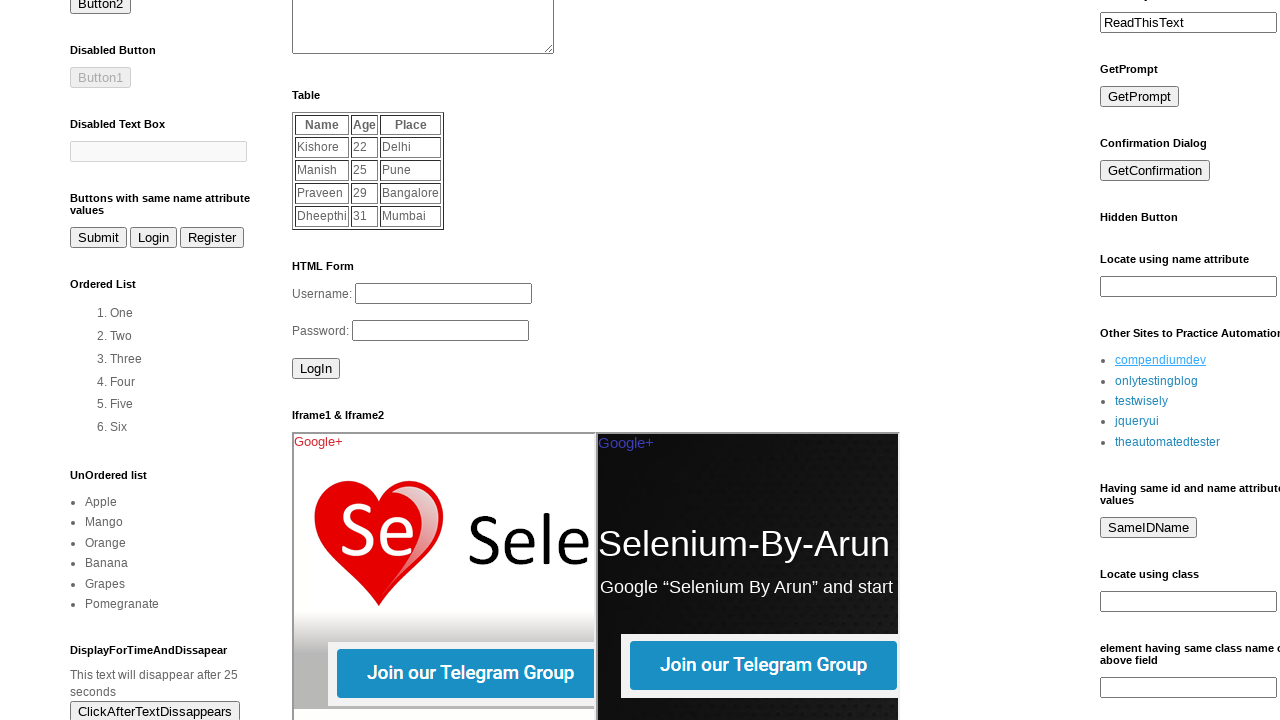

Control+clicked a link to open in new tab at (1156, 381) on xpath=//div[@id="LinkList1"]//a >> nth=1
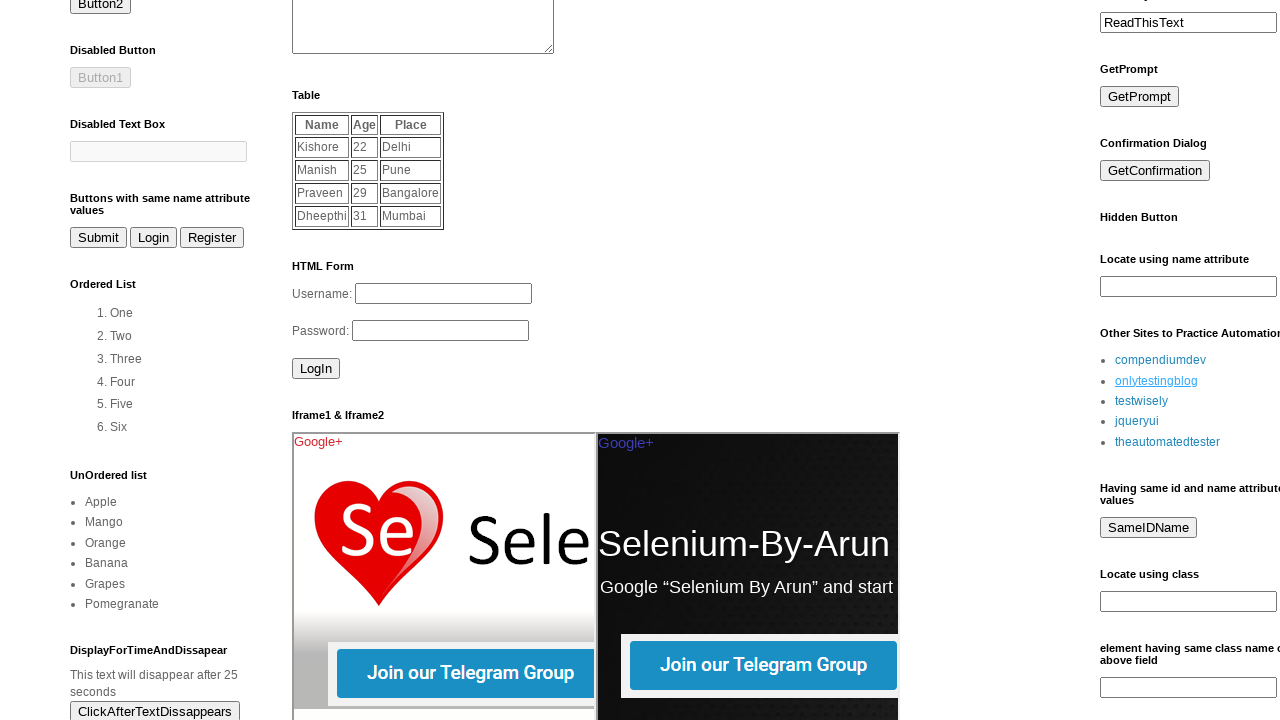

Control+clicked a link to open in new tab at (1142, 401) on xpath=//div[@id="LinkList1"]//a >> nth=2
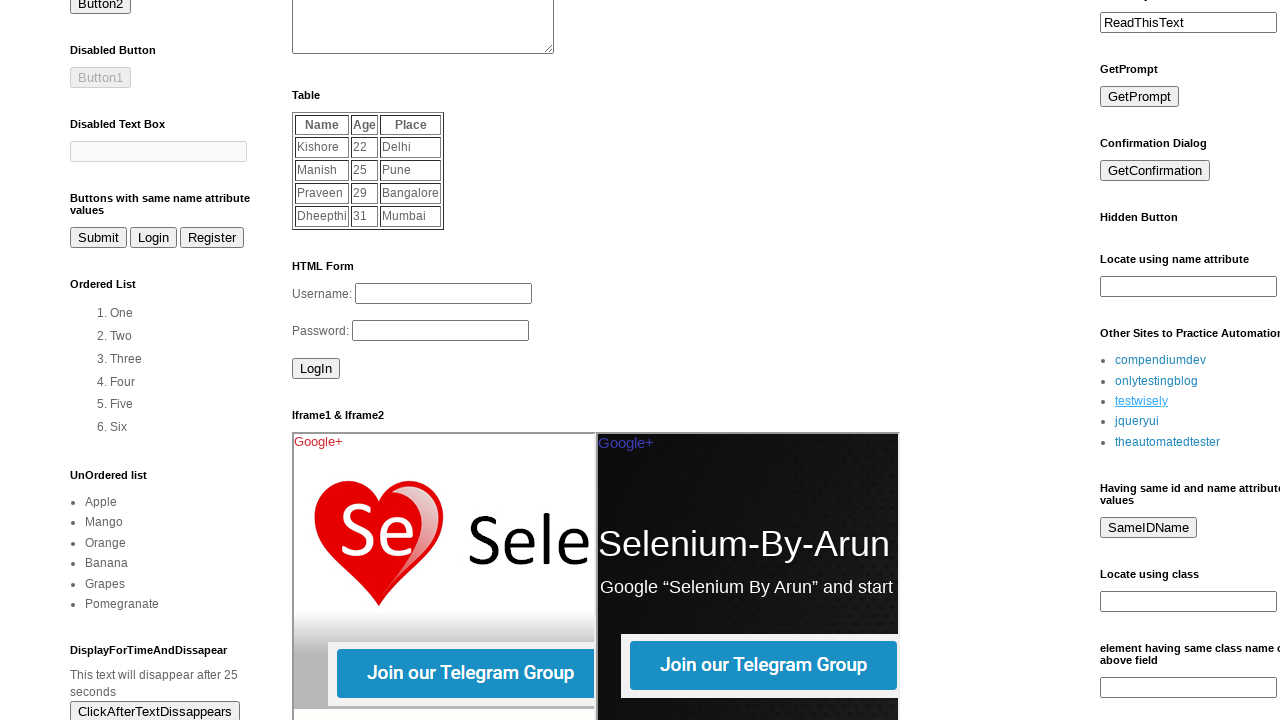

Control+clicked a link to open in new tab at (1137, 421) on xpath=//div[@id="LinkList1"]//a >> nth=3
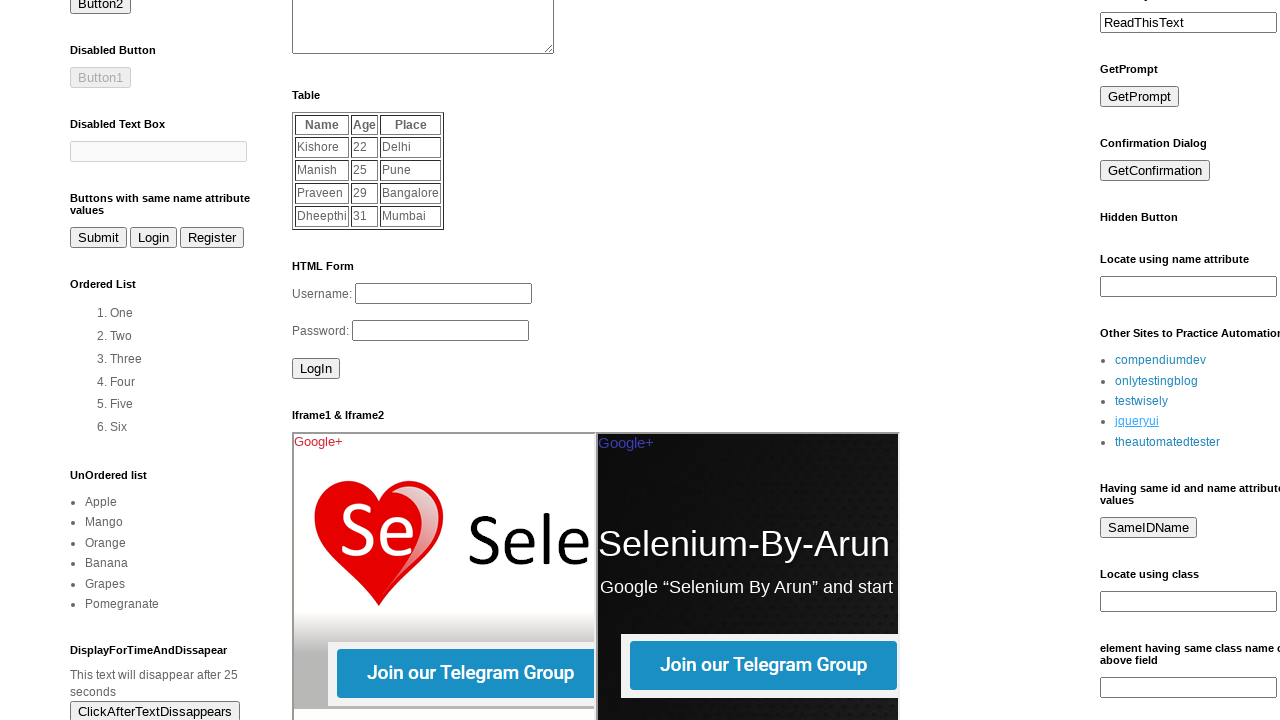

Control+clicked a link to open in new tab at (1168, 442) on xpath=//div[@id="LinkList1"]//a >> nth=4
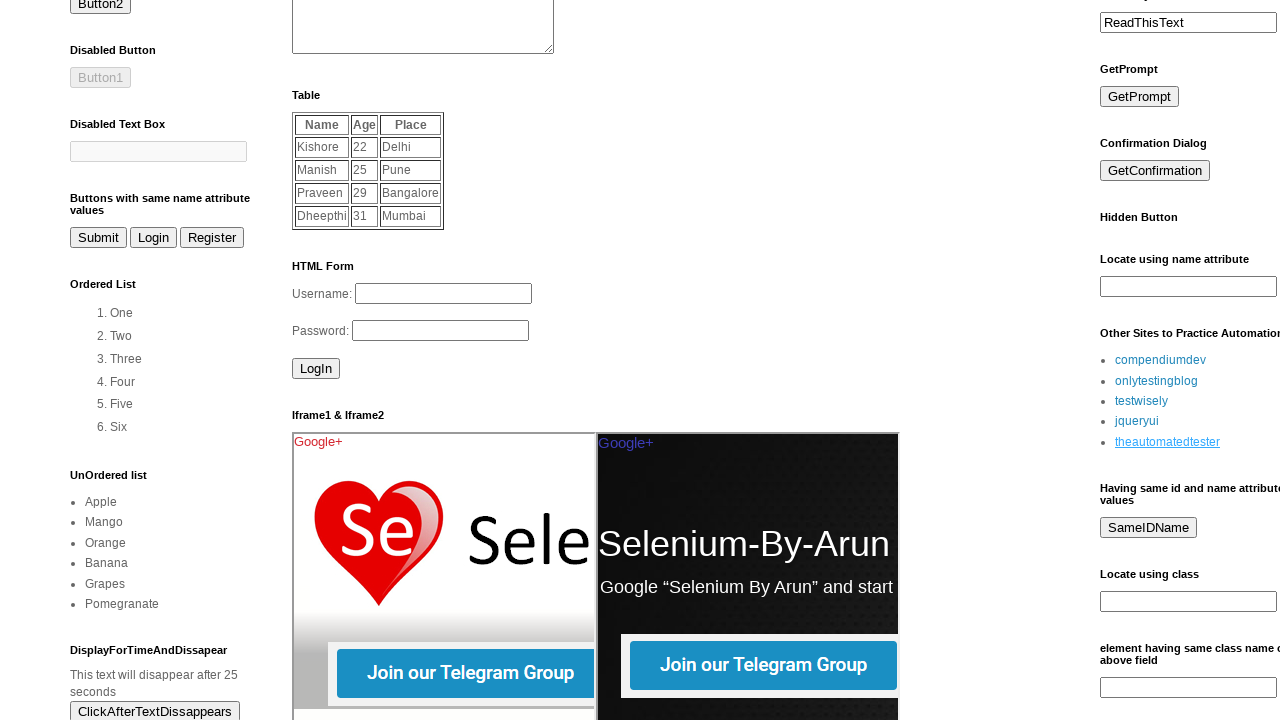

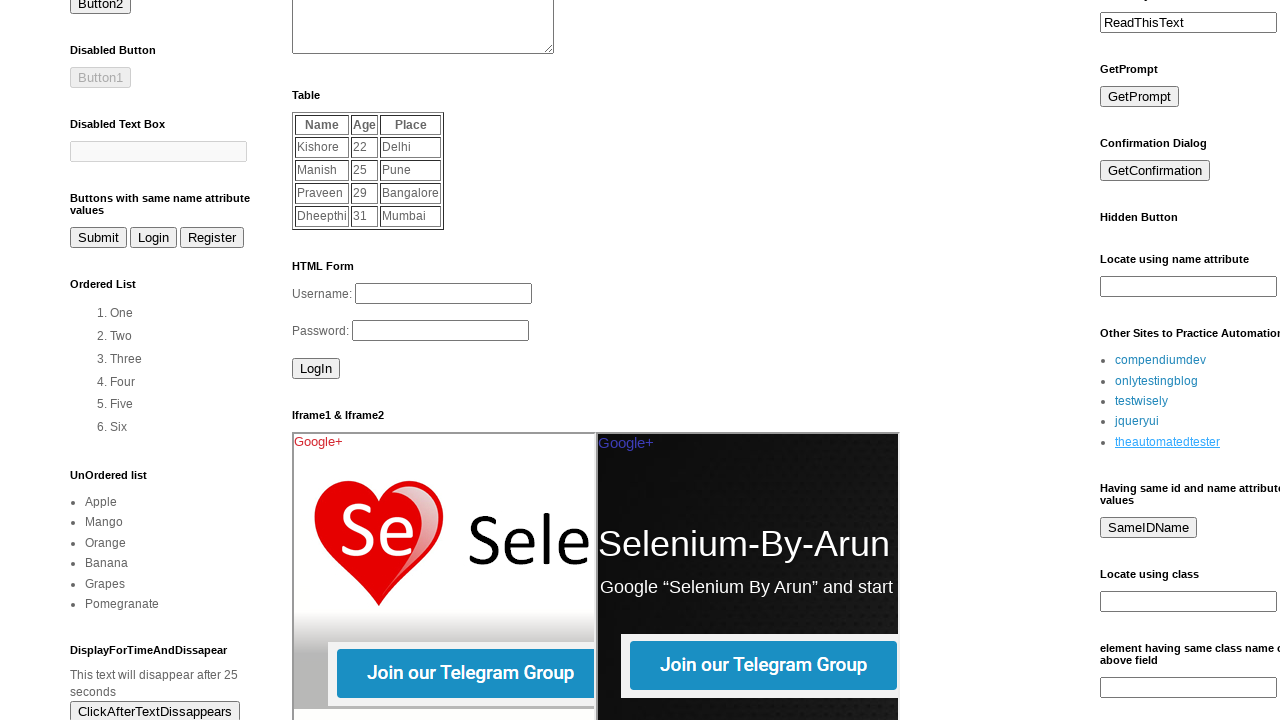